Navigates to the Rahul Shetty Academy Selenium Practice shopping page and verifies it loads successfully

Starting URL: https://rahulshettyacademy.com/seleniumPractise/#/

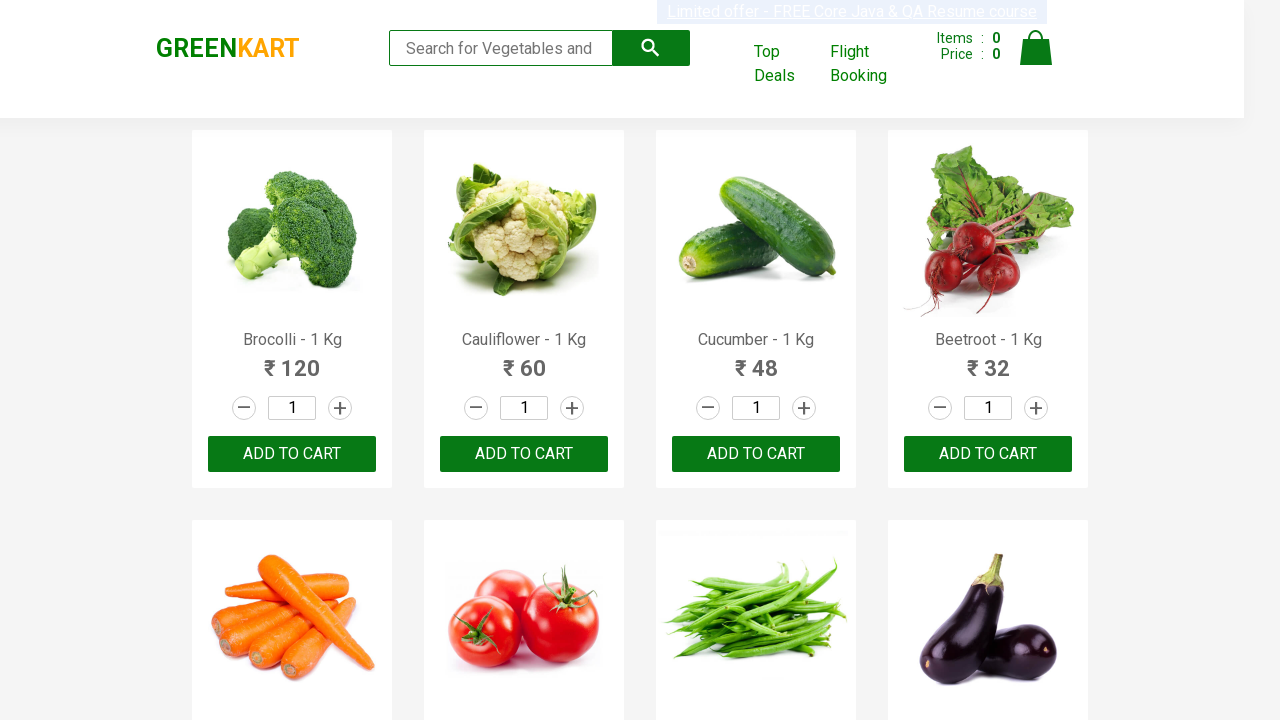

Waited for products section to load on Rahul Shetty Academy shopping page
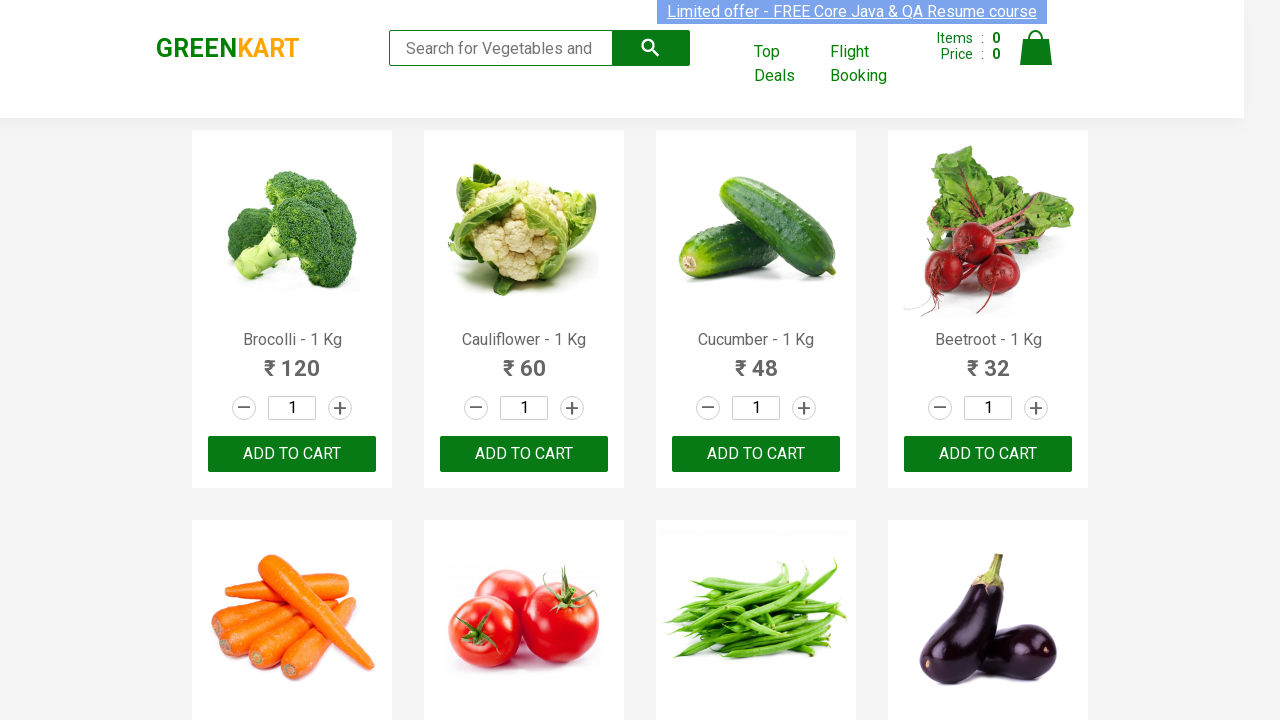

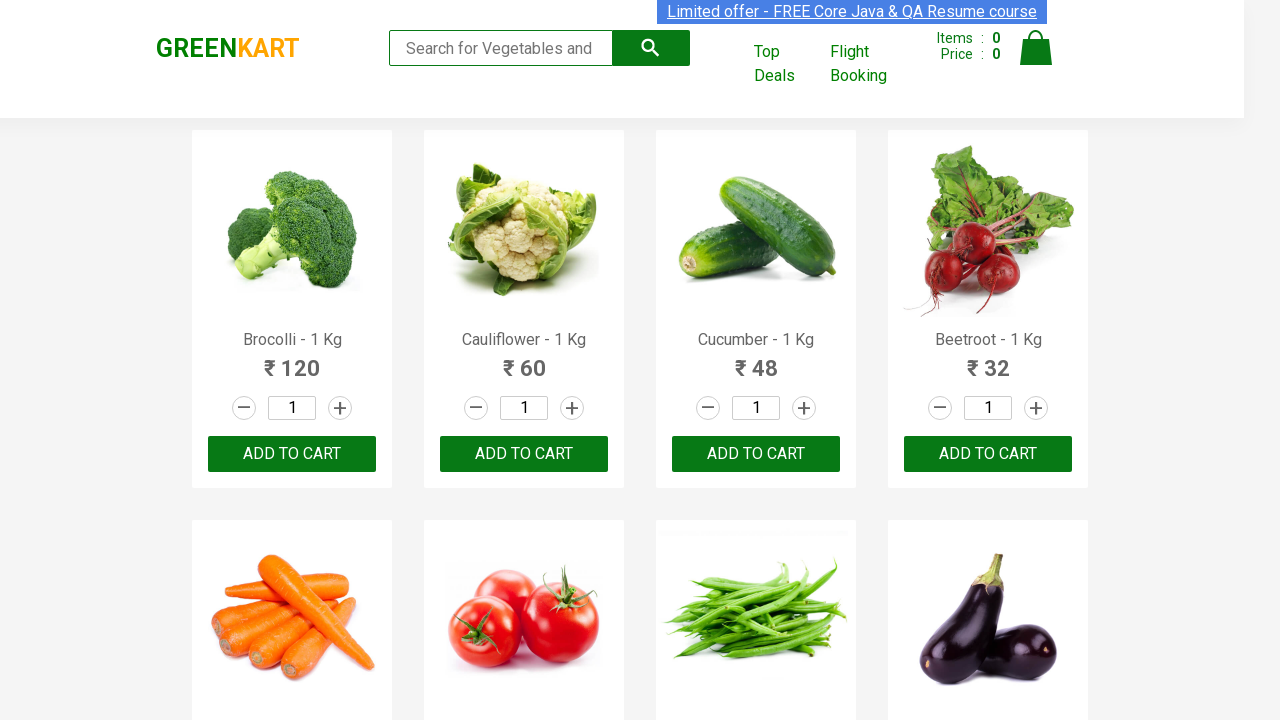